Tests infinite scroll functionality by scrolling to the bottom of the page multiple times to load additional content on an image gallery page

Starting URL: http://pic.ali213.net/list/dongman/

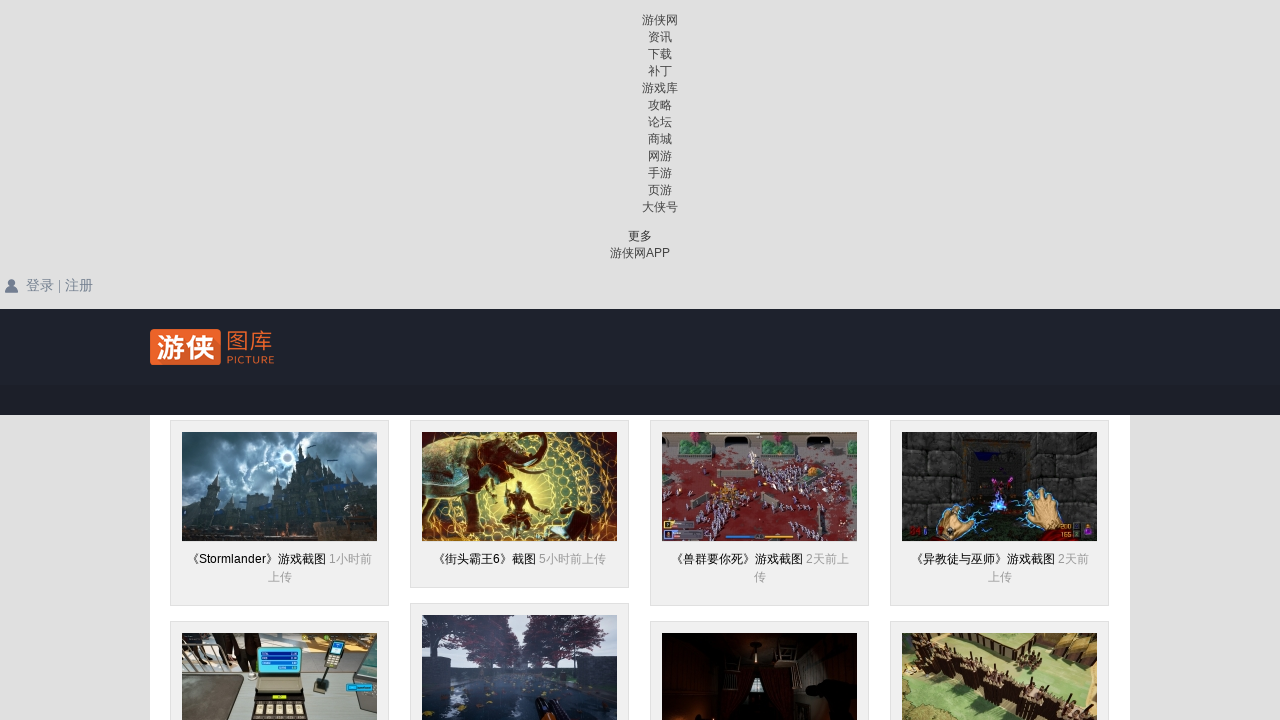

Scrolled to bottom of page to trigger lazy loading (first scroll)
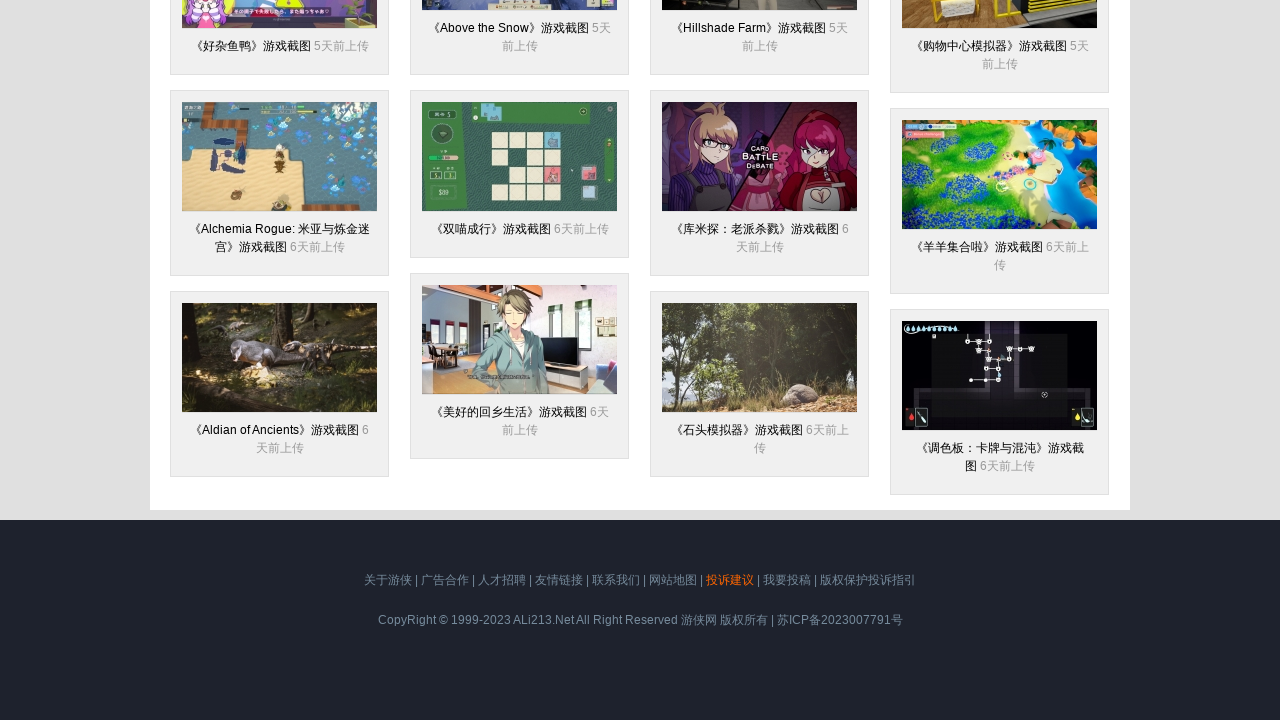

Waited 3 seconds for content to load after first scroll
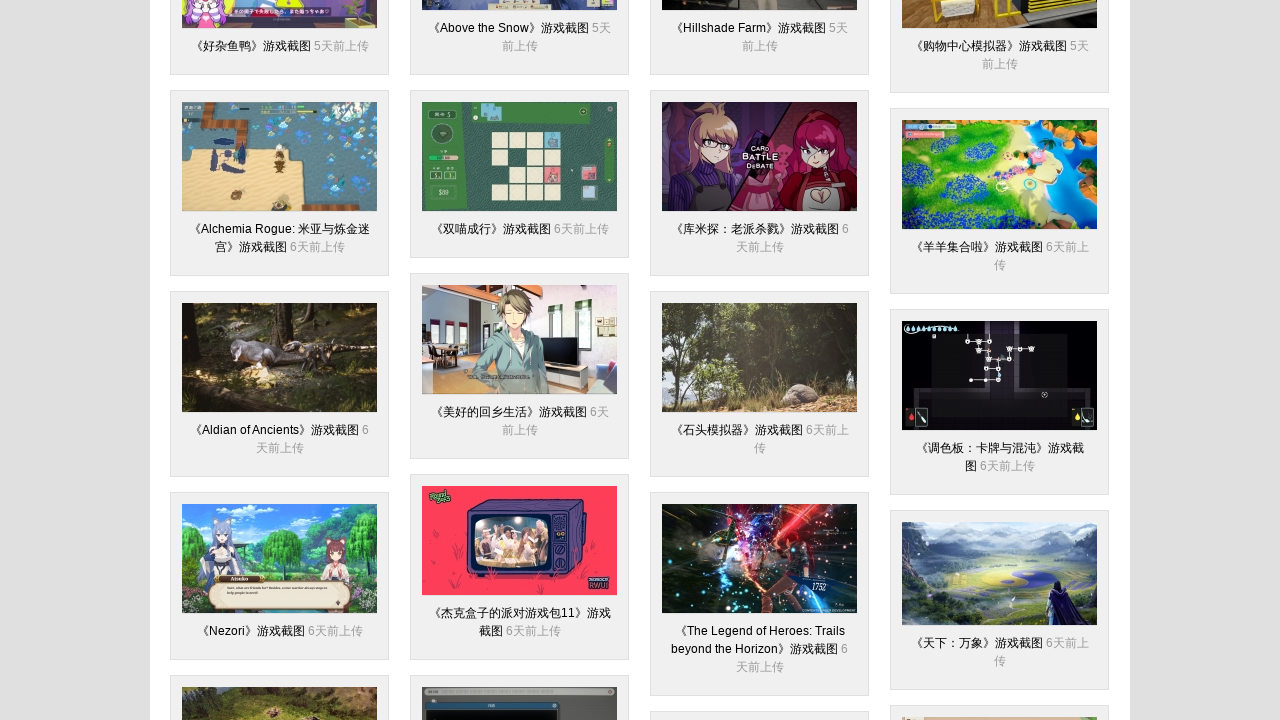

Scrolled to bottom of page again to load more content (second scroll)
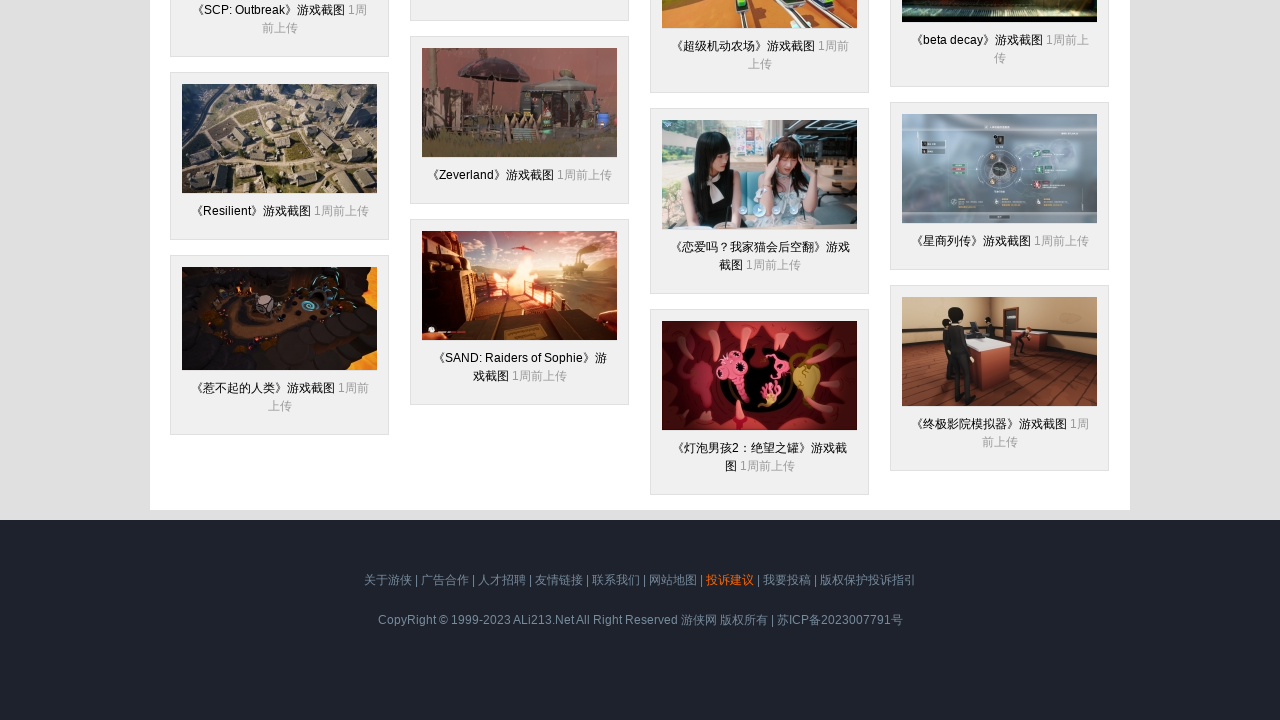

Waited 3 seconds for content to load after second scroll
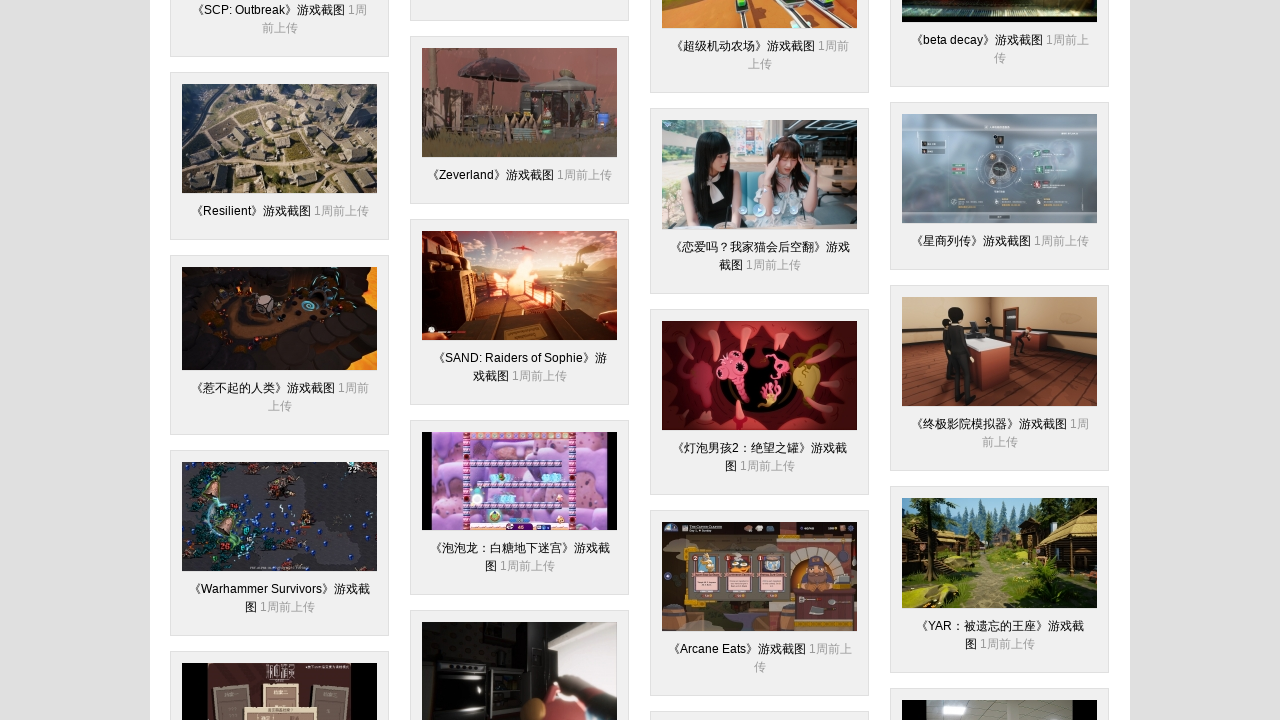

Scrolled to bottom of page once more to load additional content (third scroll)
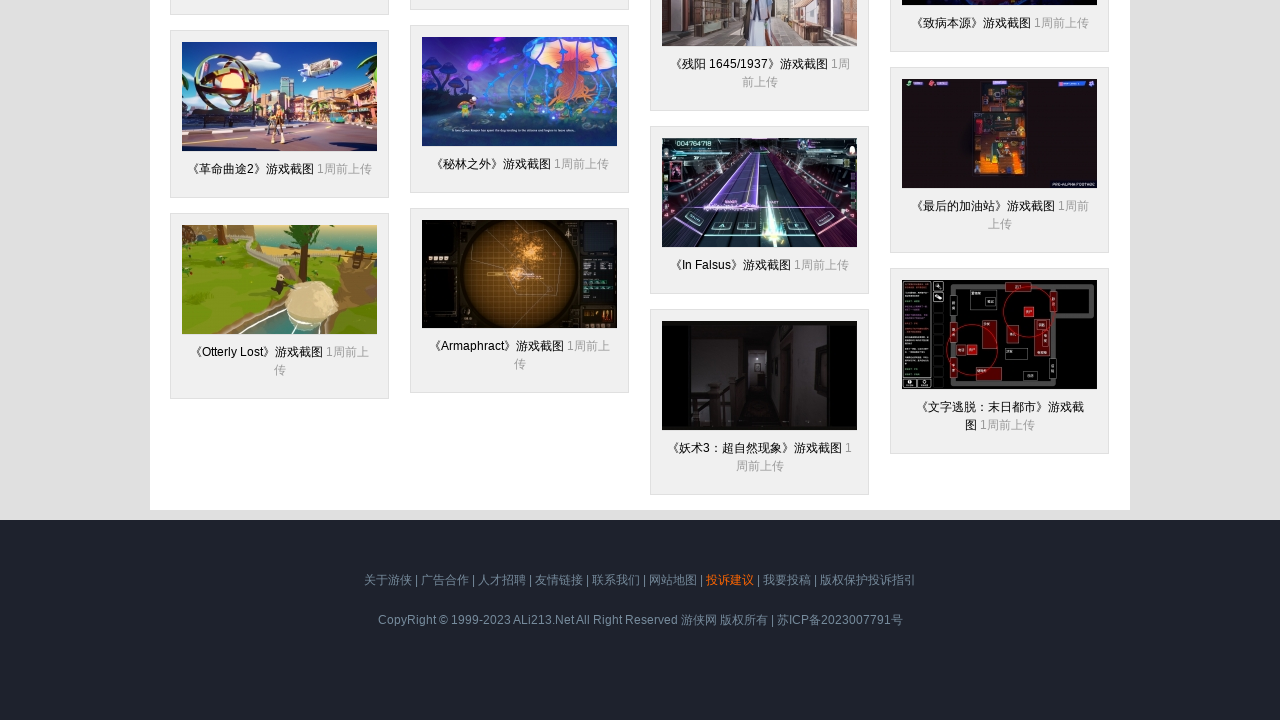

Waited 3 seconds for content to load after third scroll
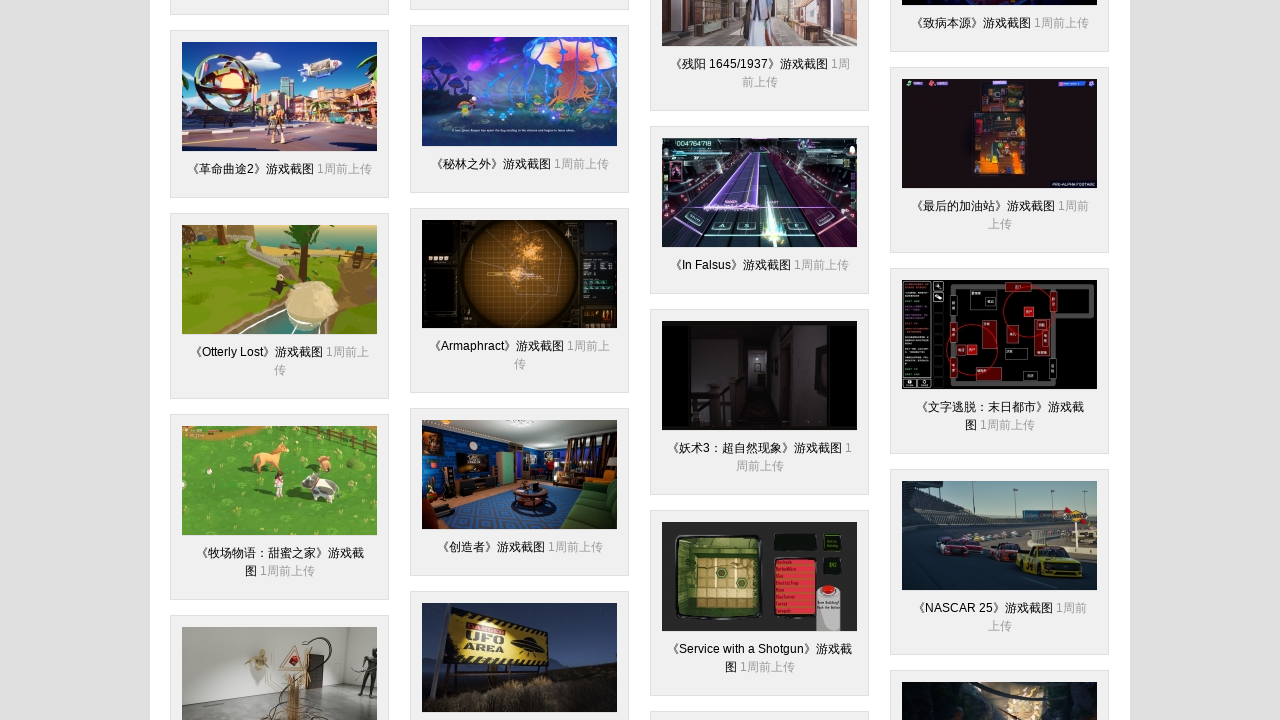

Verified that links have loaded on the image gallery page
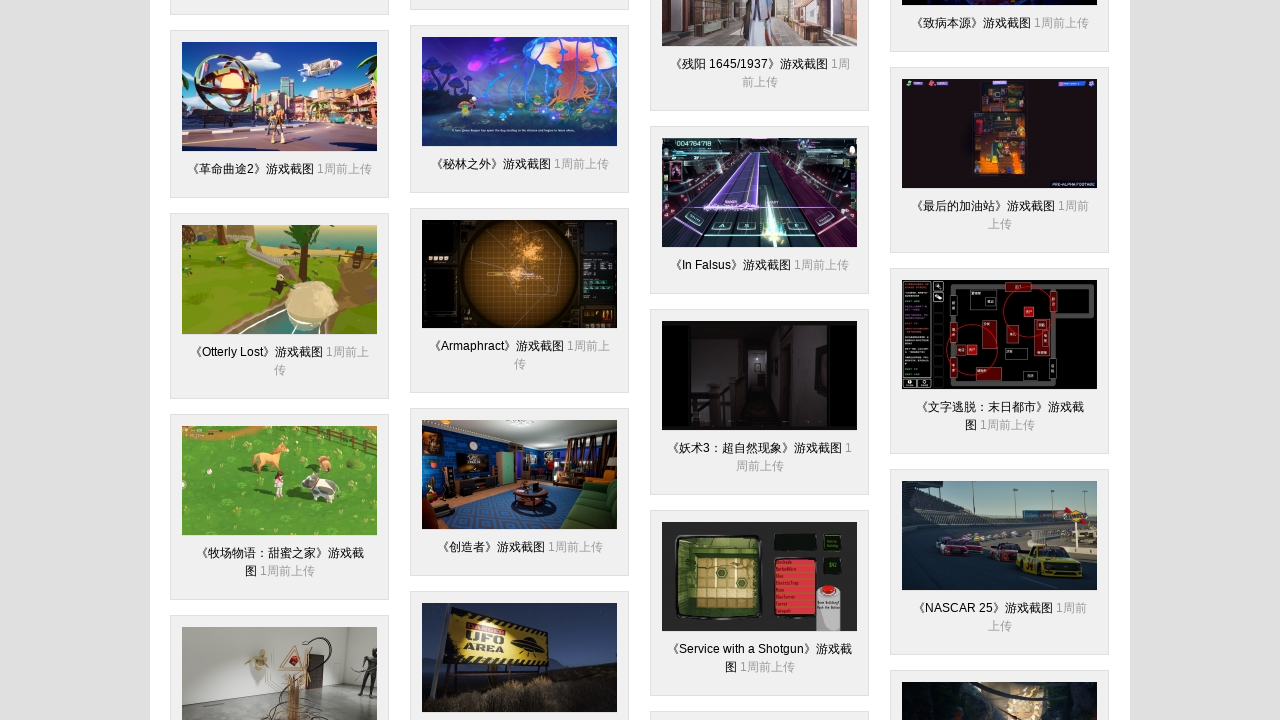

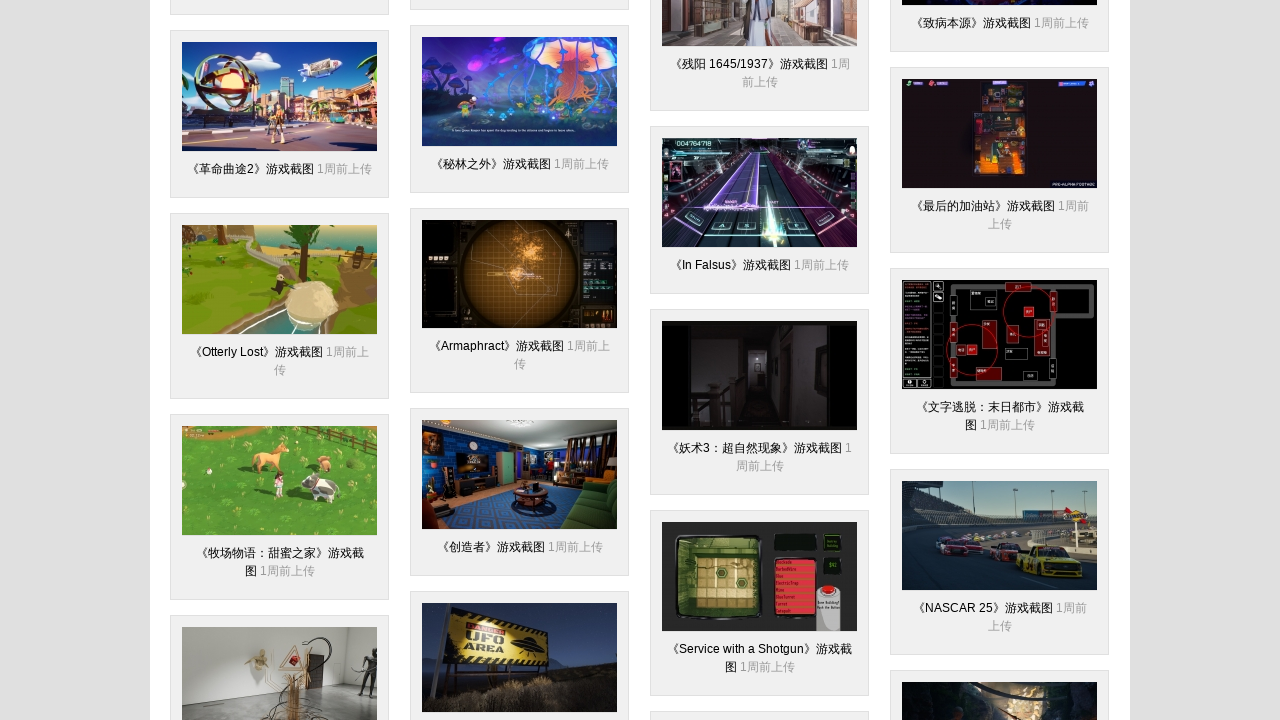